Tests implicit wait functionality by navigating to a slow-loading page and verifying text is displayed

Starting URL: https://the-internet.herokuapp.com/

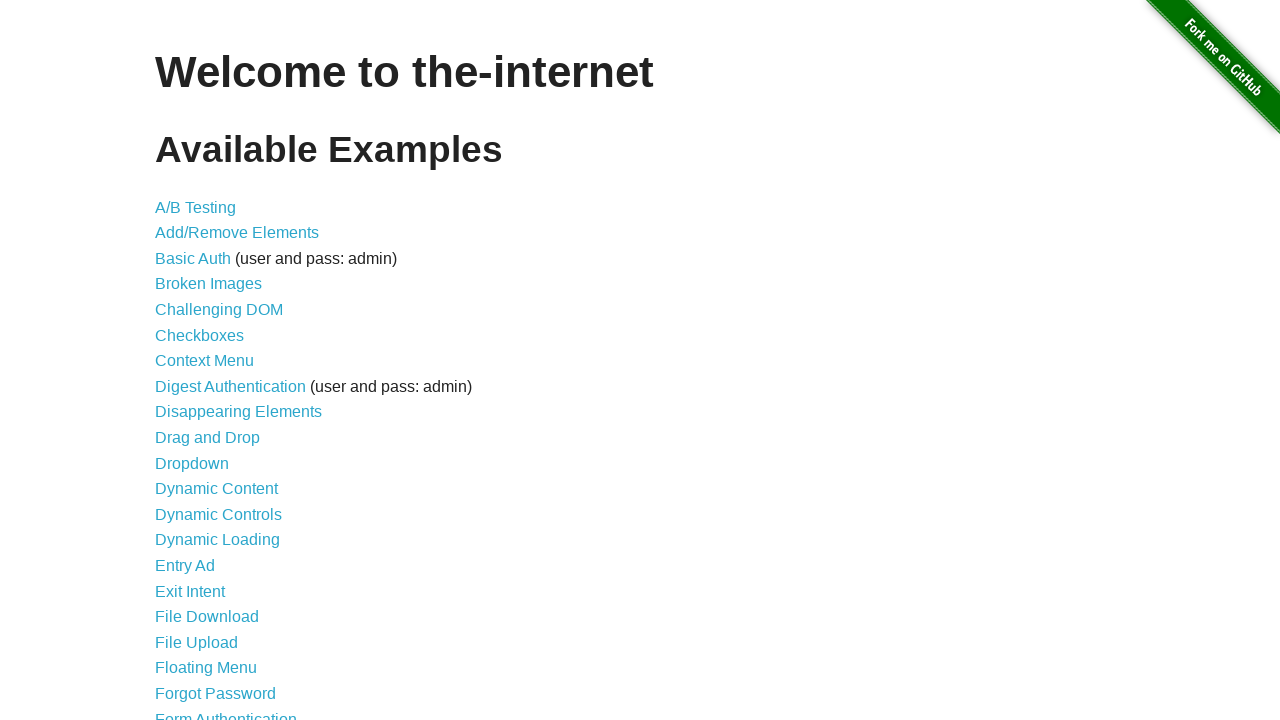

Clicked on the slow loading page link at (214, 548) on xpath=//a[@href='/slow']
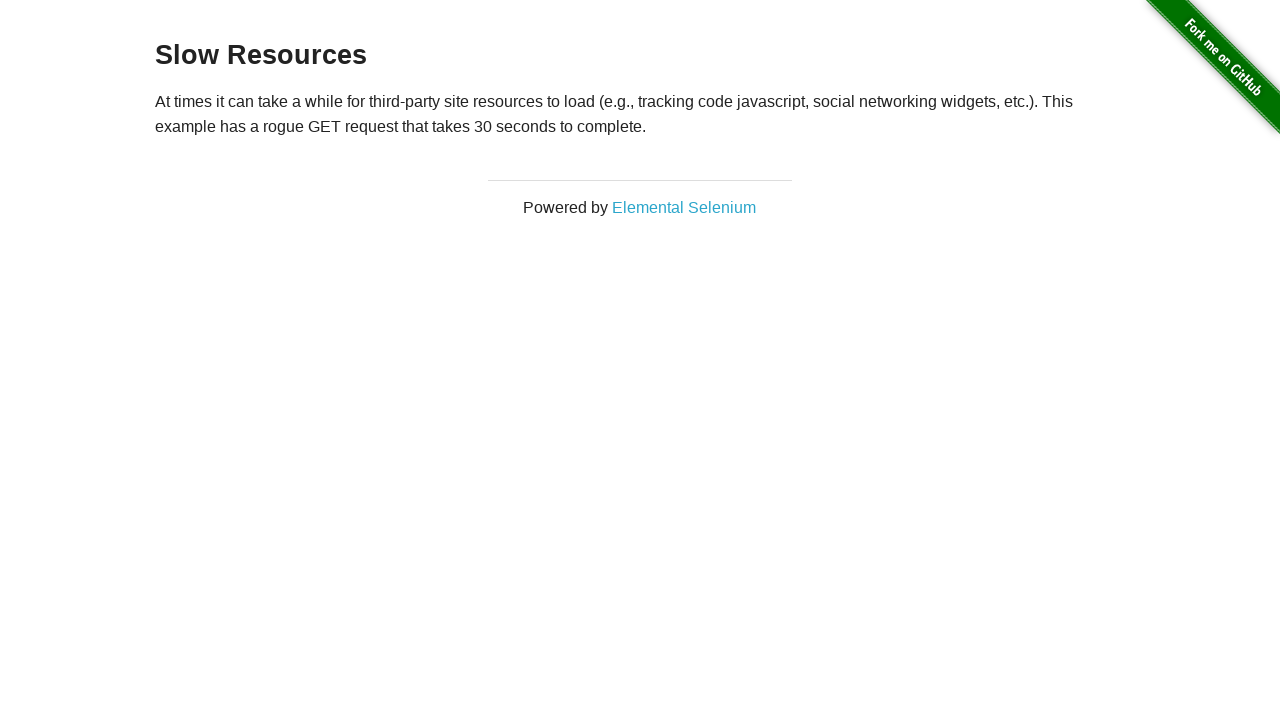

Waited for h3 heading to appear on slow-loading page
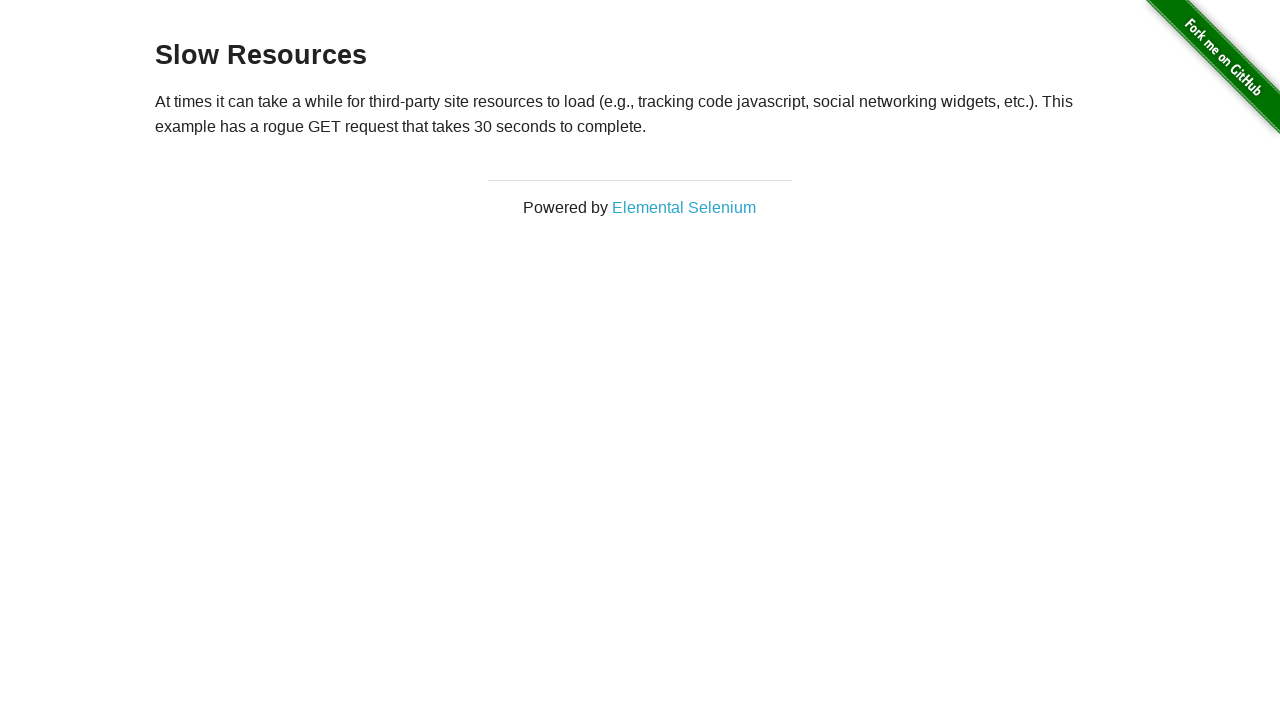

Located h3 heading element
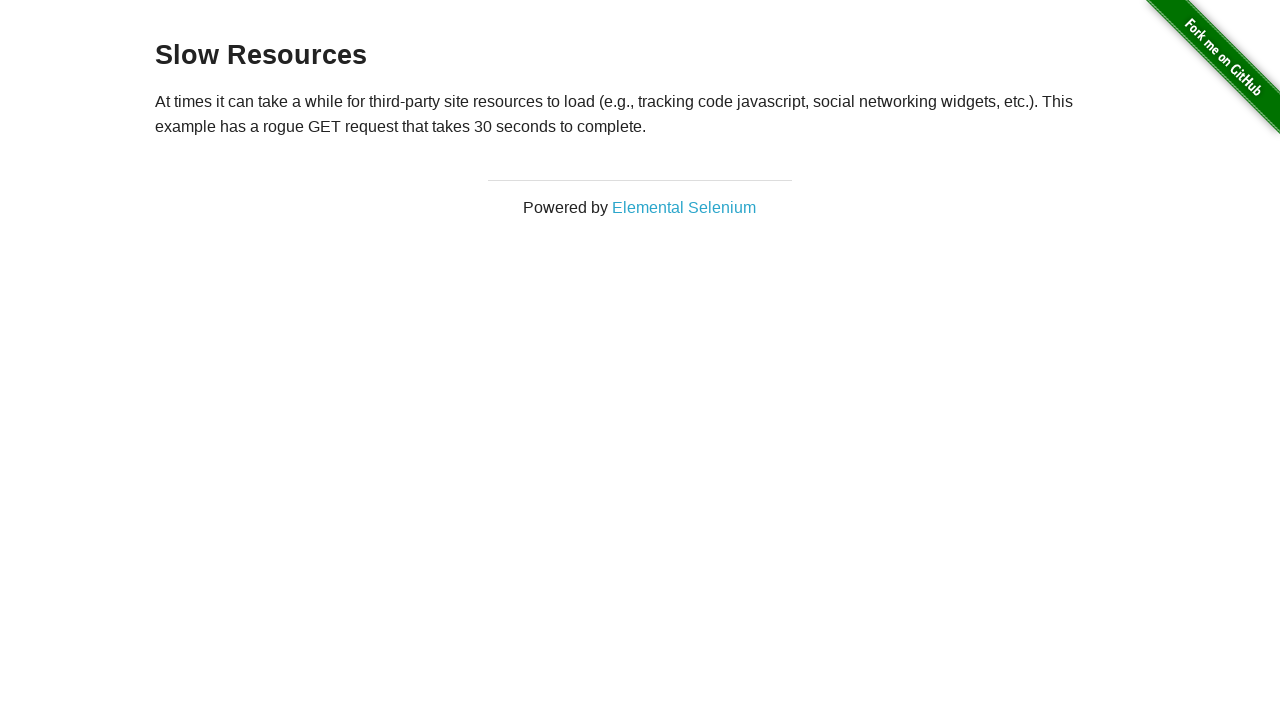

Retrieved and printed text content from h3 heading: Slow Resources
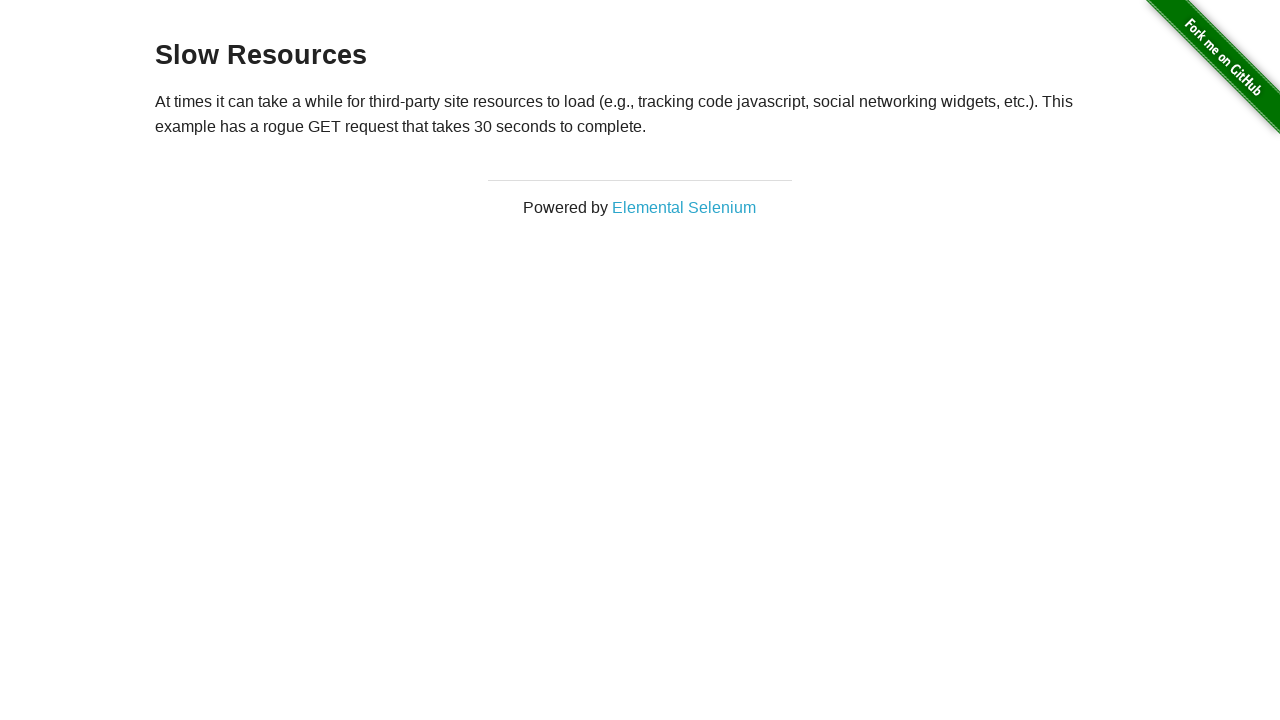

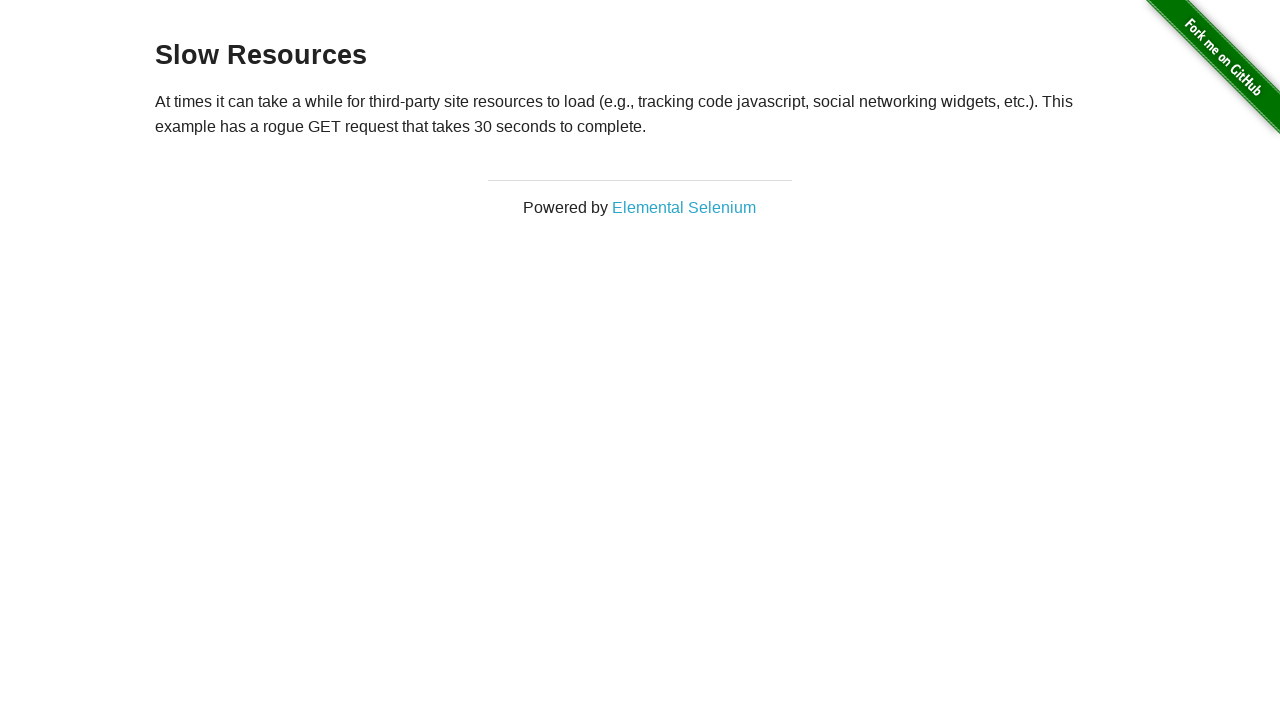